Tests radio button functionality on DemoQA by verifying the 'Yes' radio button is not selected by default, then clicking it and verifying the selection state and result output text.

Starting URL: https://demoqa.com/radio-button

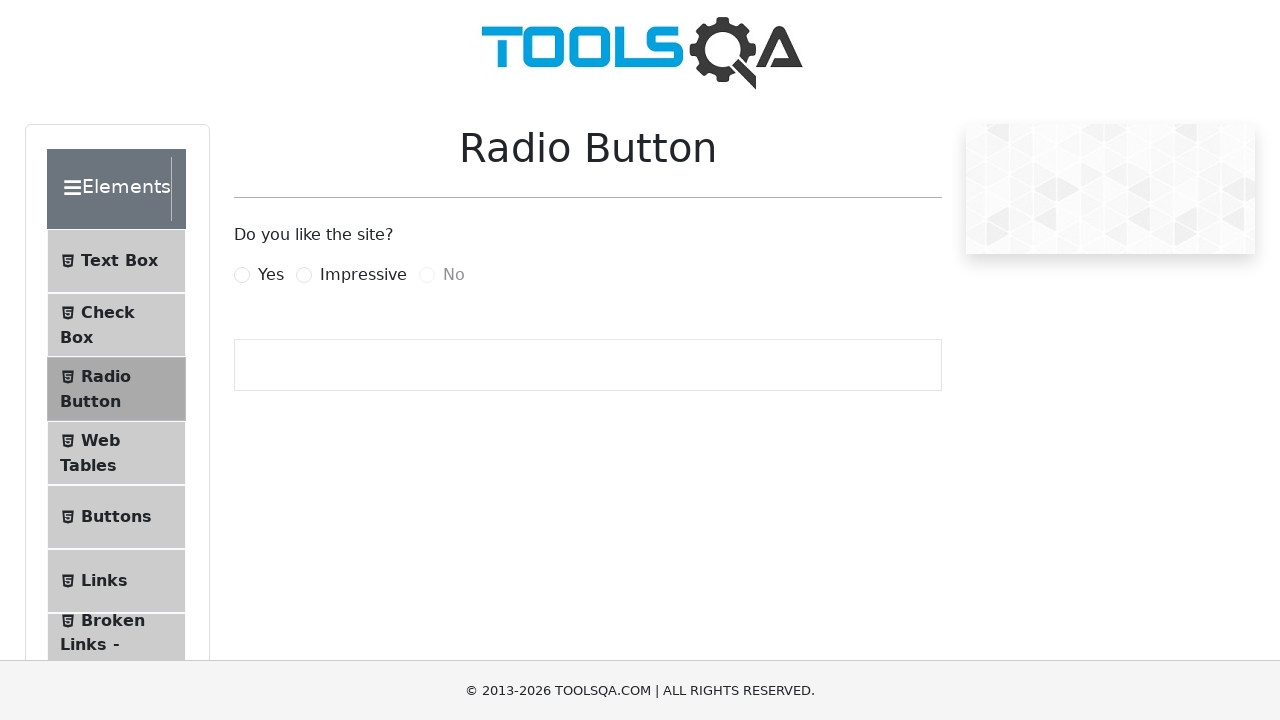

Waited for Yes radio button label to be displayed
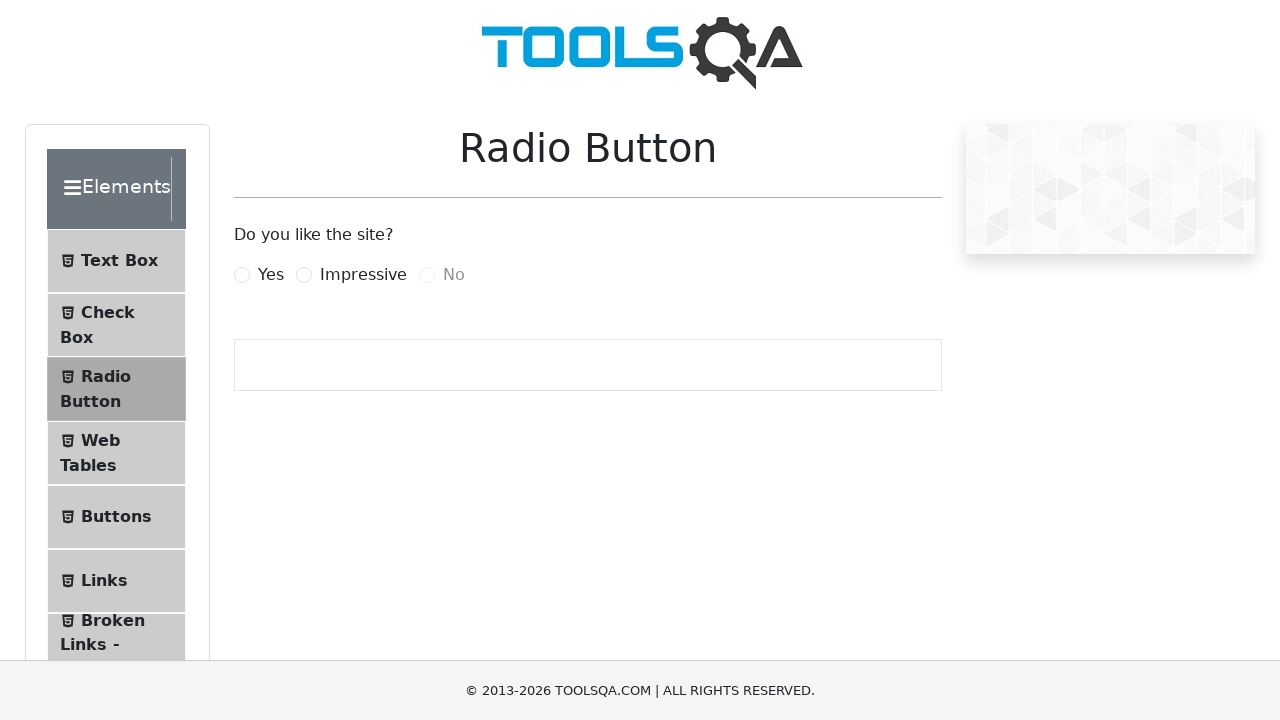

Located Yes radio button element
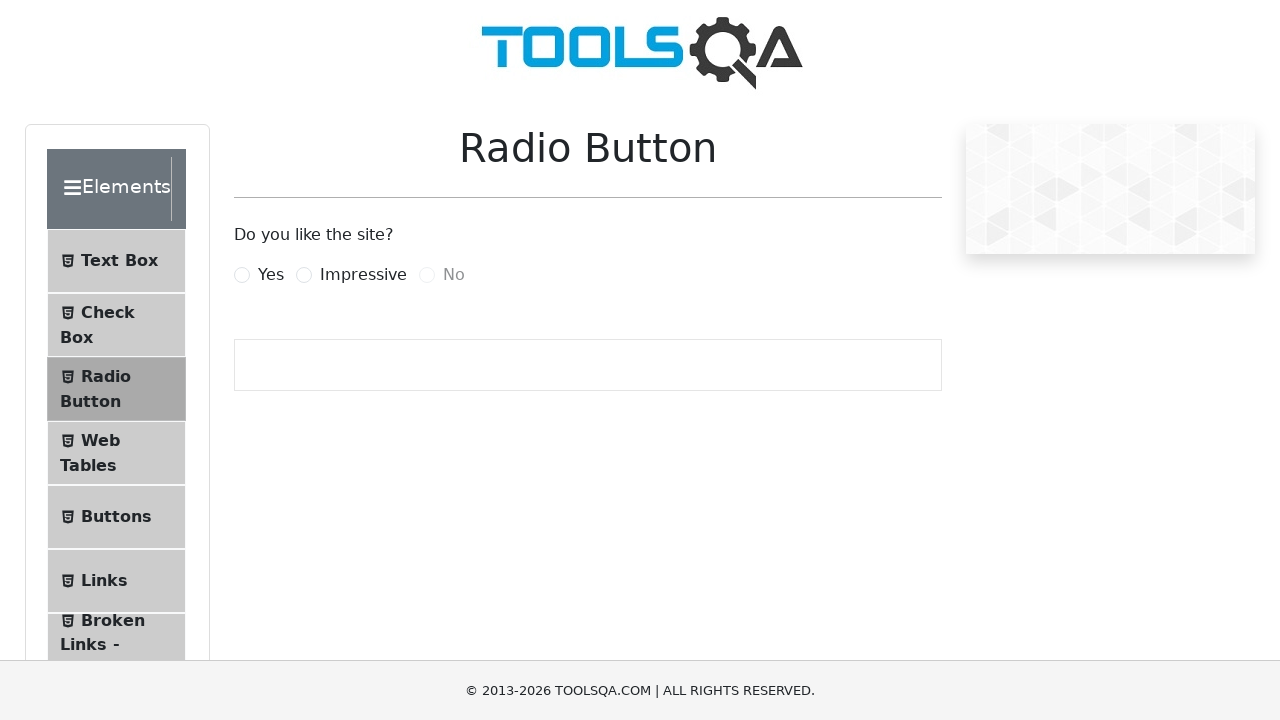

Verified Yes radio button is not selected by default
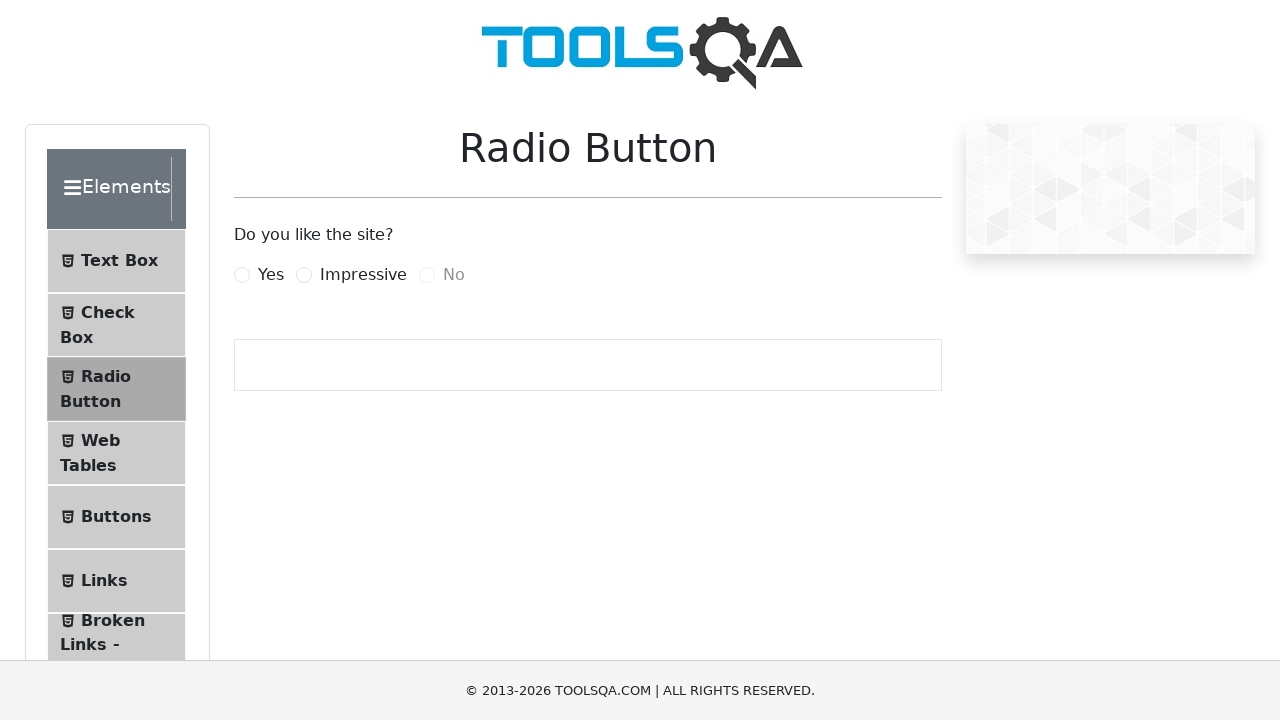

Located Yes radio button label element
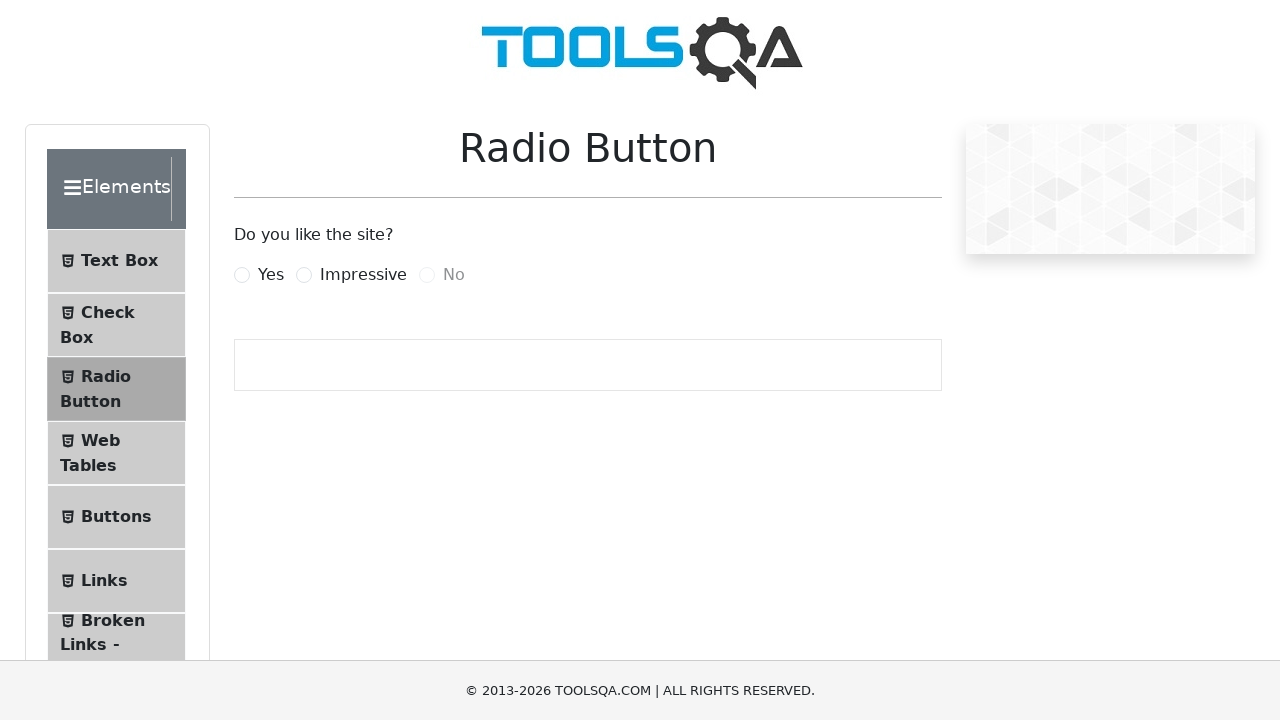

Verified Yes radio label text is correct
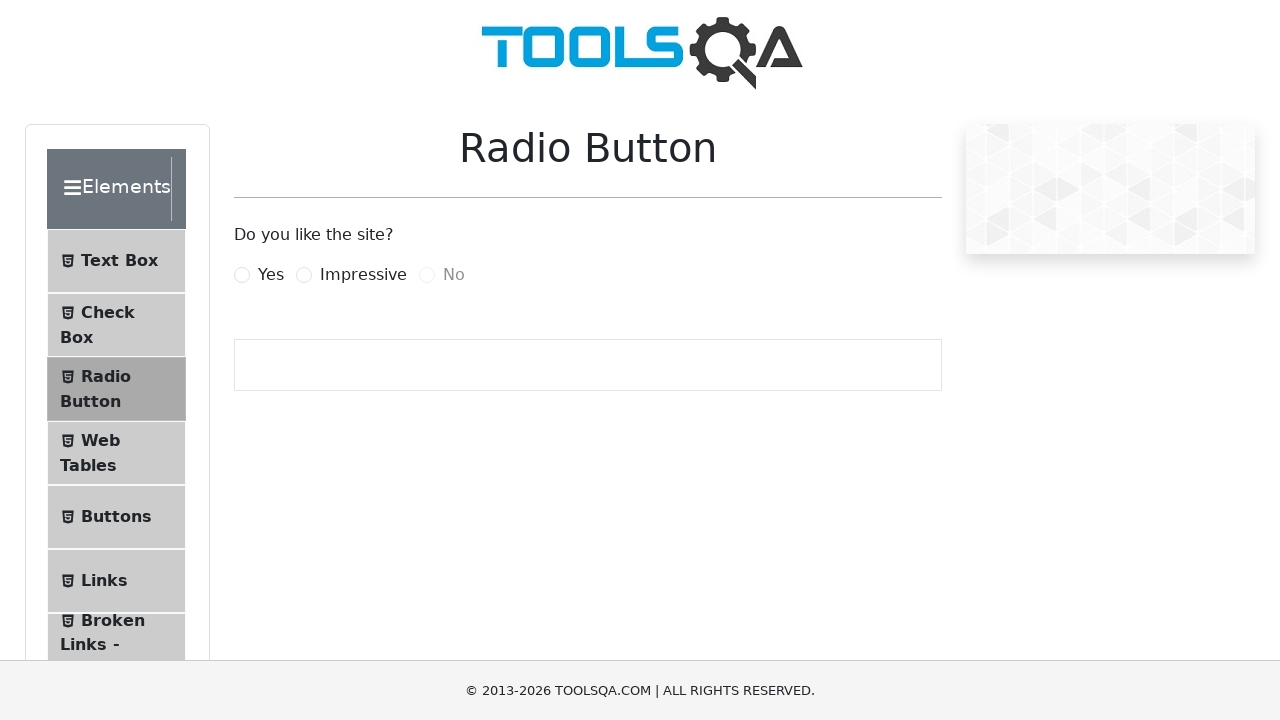

Clicked Yes radio button label at (271, 275) on label[for='yesRadio']
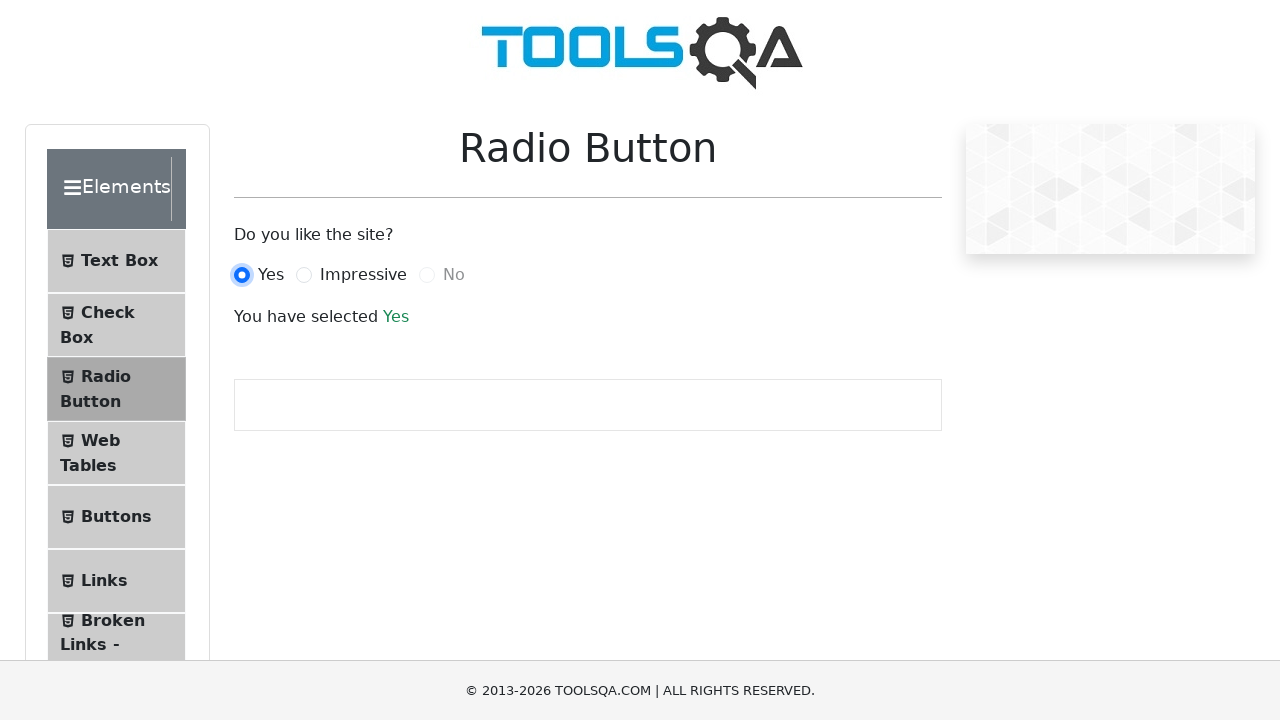

Waited for result output to be displayed
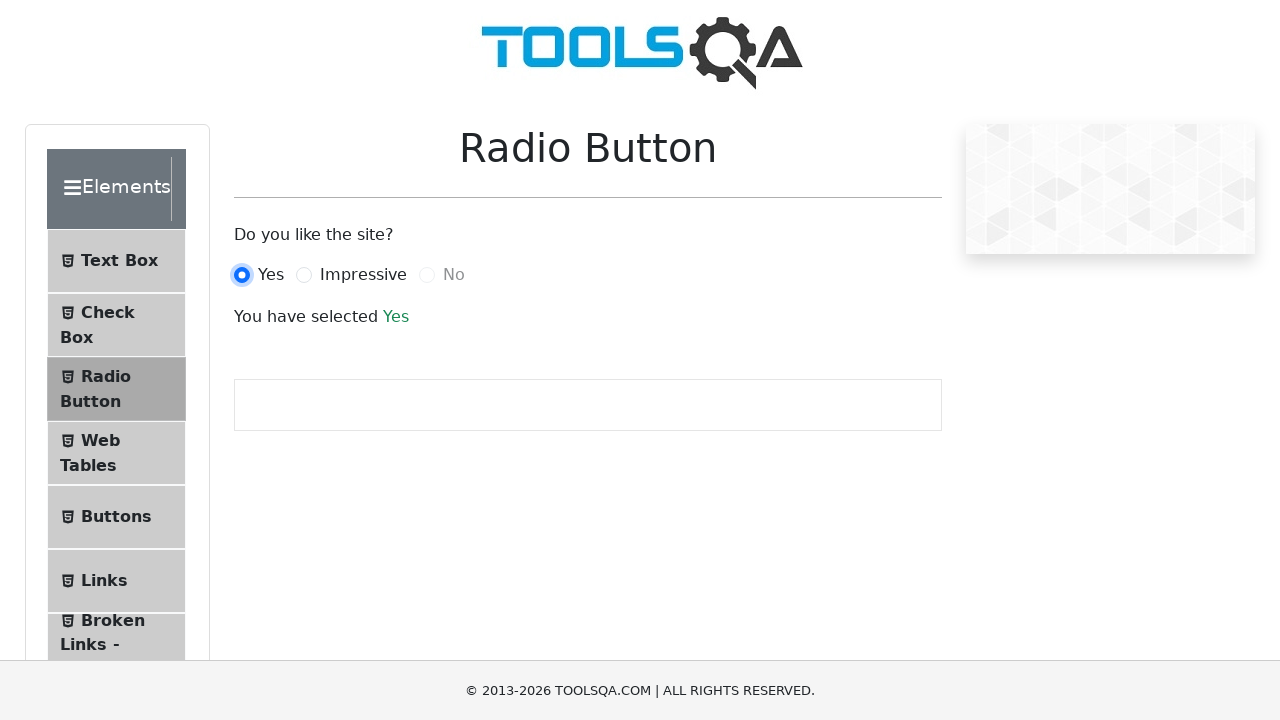

Verified Yes radio button is now selected after click
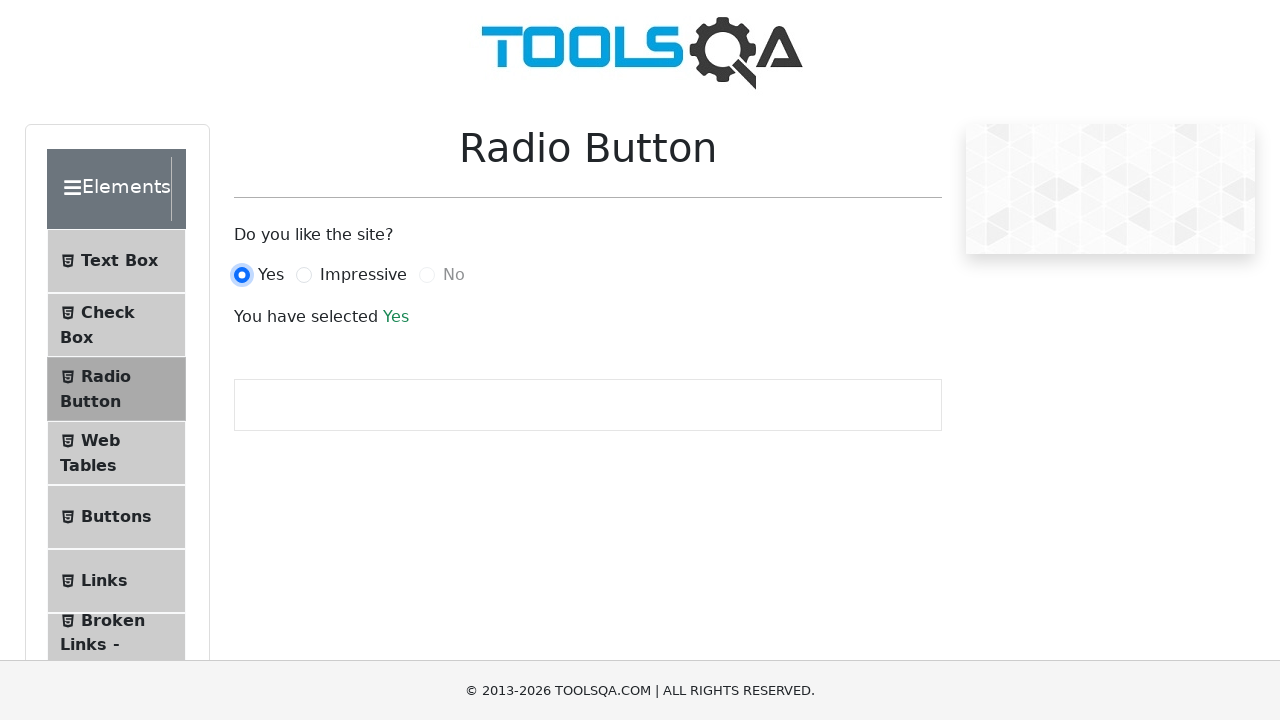

Retrieved result output text
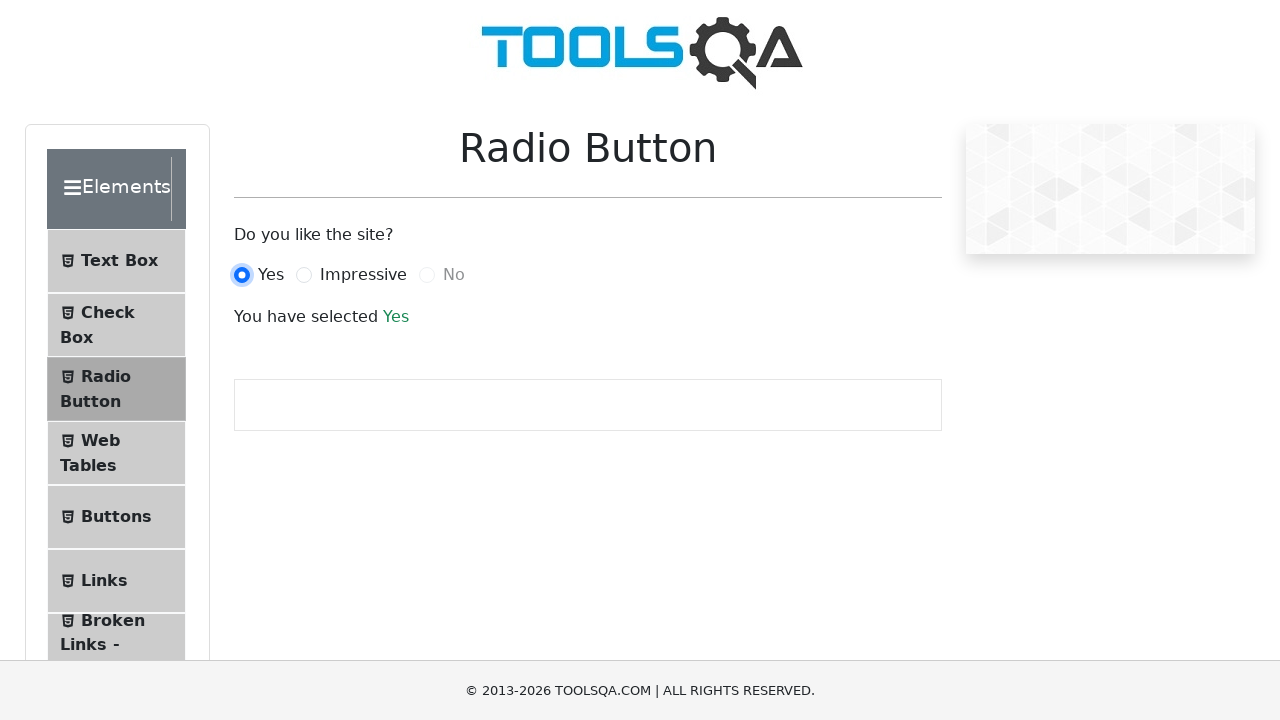

Verified result output text displays 'Yes'
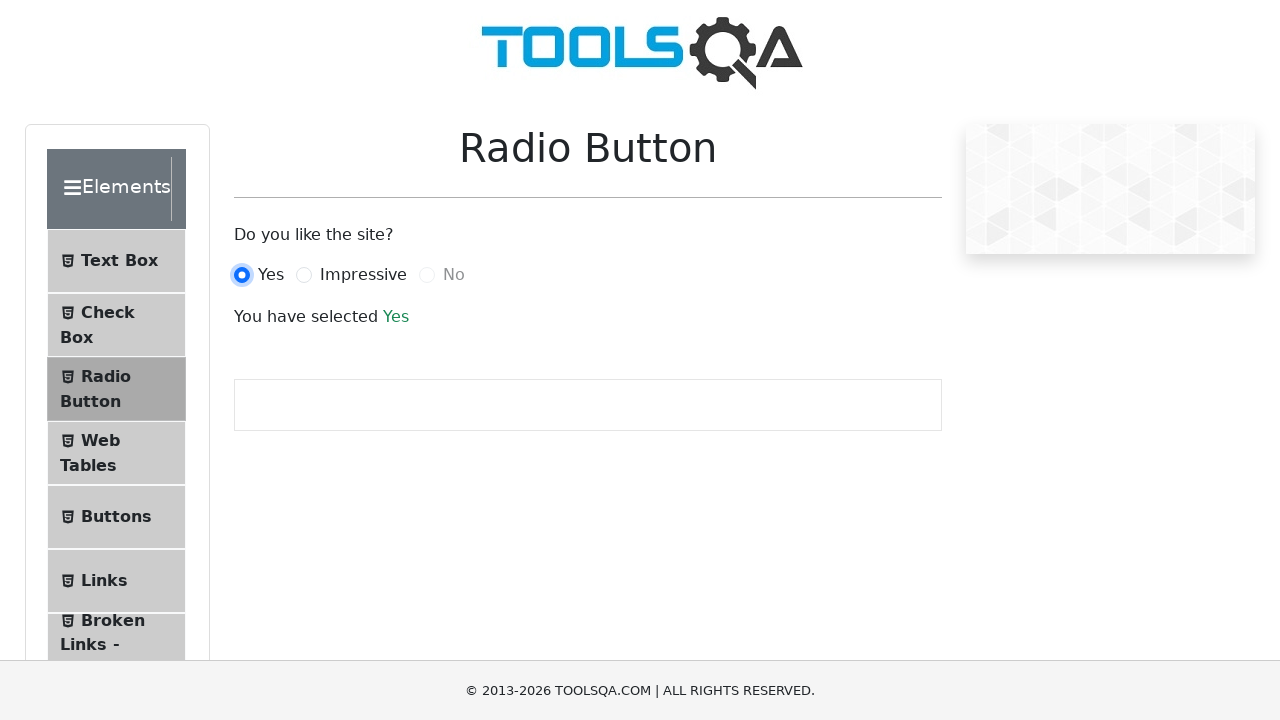

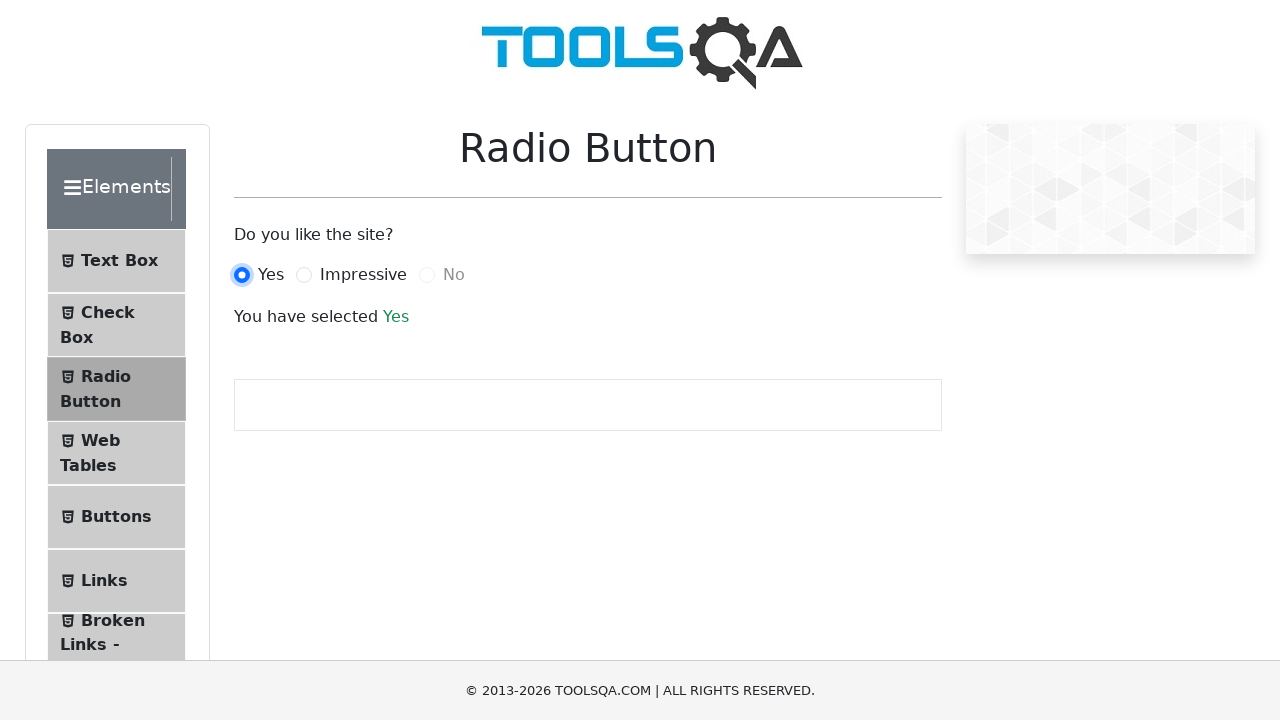